Tests unmarking todo items as complete by unchecking their checkboxes

Starting URL: https://demo.playwright.dev/todomvc

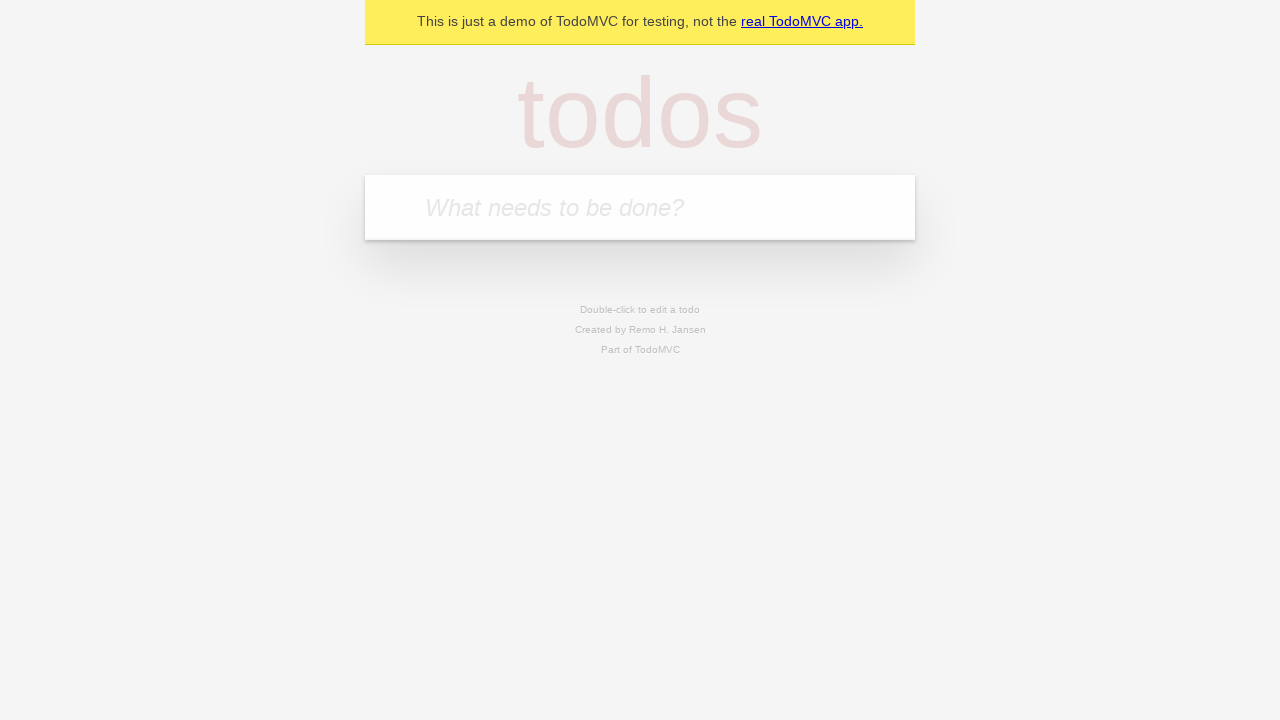

Filled todo input with 'teach' on internal:attr=[placeholder="What needs to be done?"i]
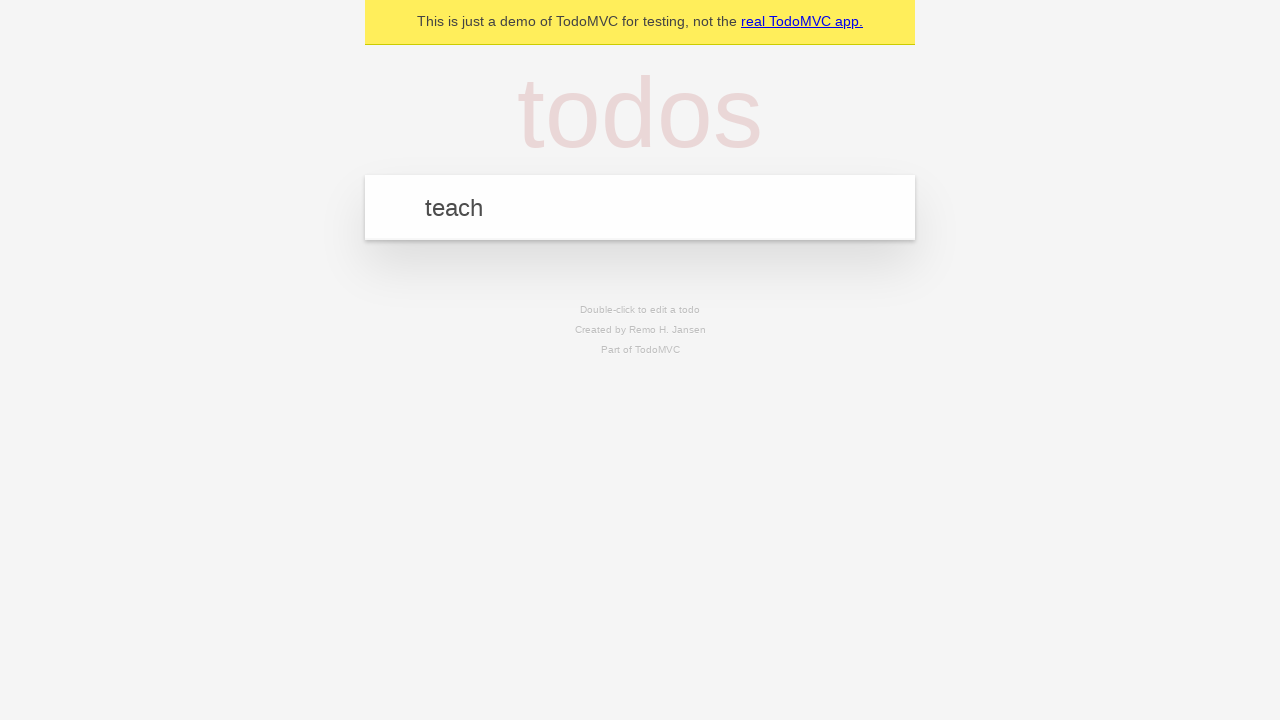

Pressed Enter to create todo item 'teach' on internal:attr=[placeholder="What needs to be done?"i]
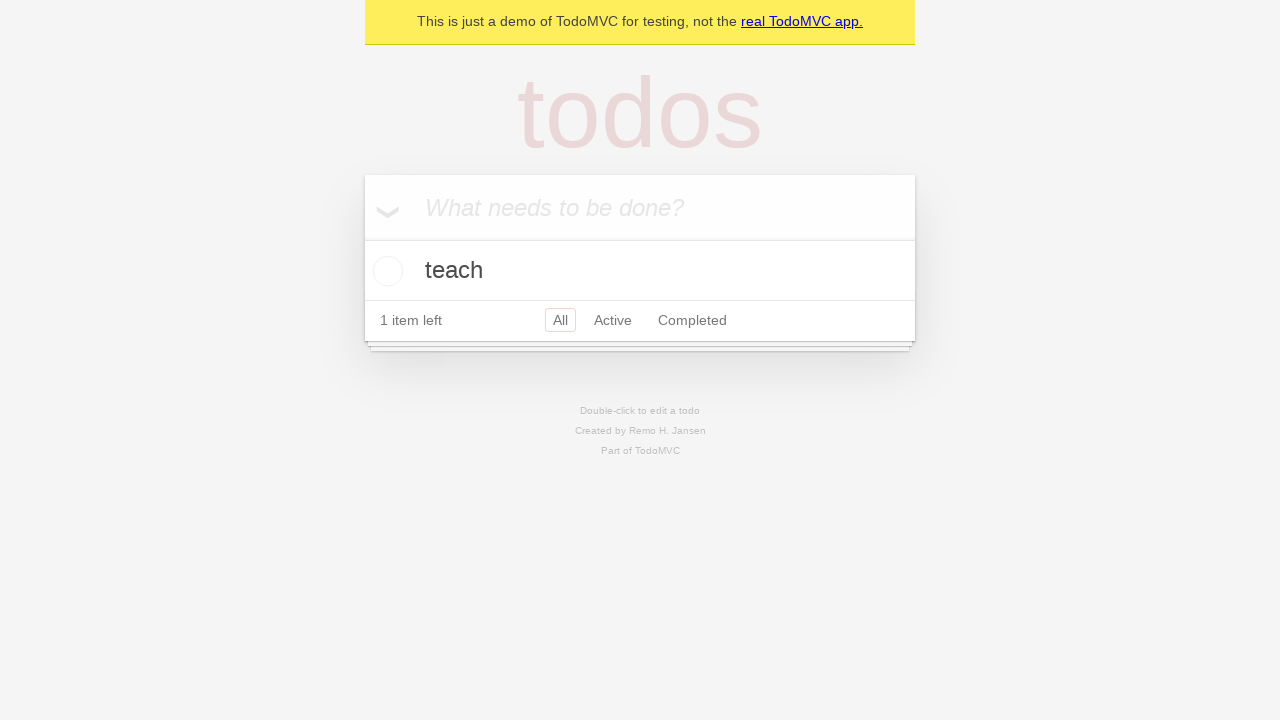

Filled todo input with 'study' on internal:attr=[placeholder="What needs to be done?"i]
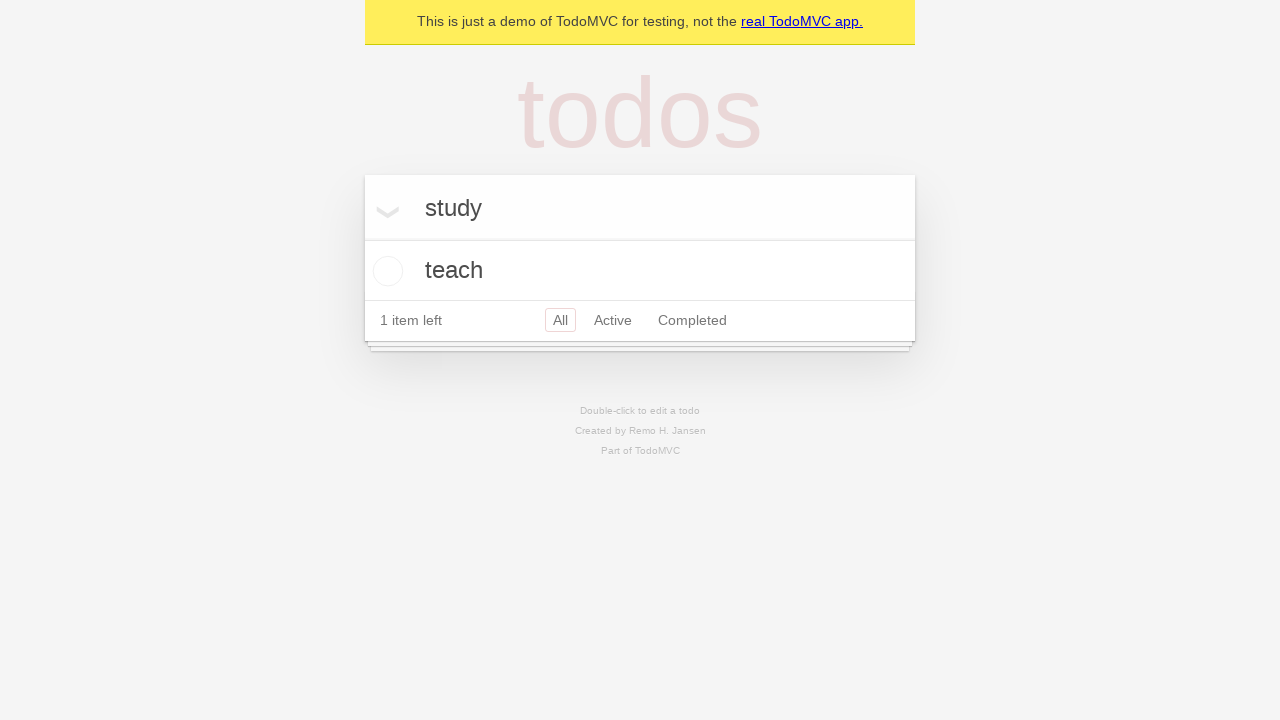

Pressed Enter to create todo item 'study' on internal:attr=[placeholder="What needs to be done?"i]
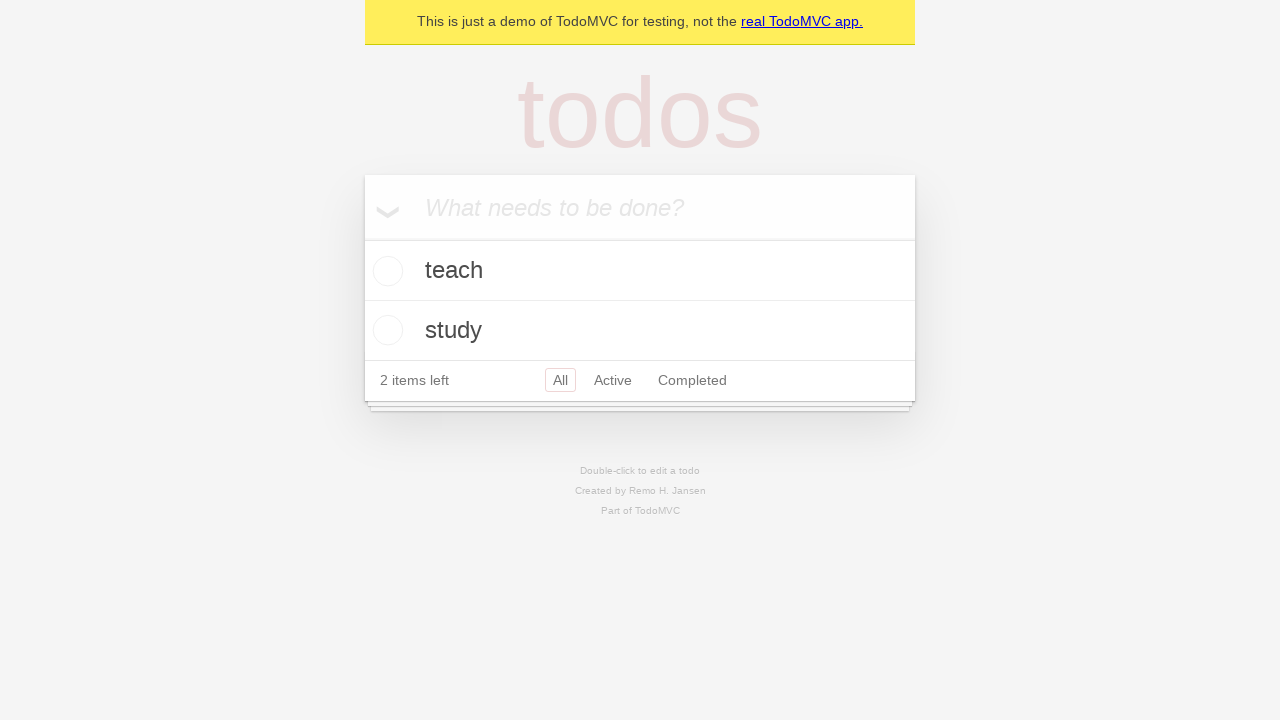

Checked the first todo item checkbox at (385, 271) on internal:testid=[data-testid="todo-item"s] >> nth=0 >> internal:role=checkbox
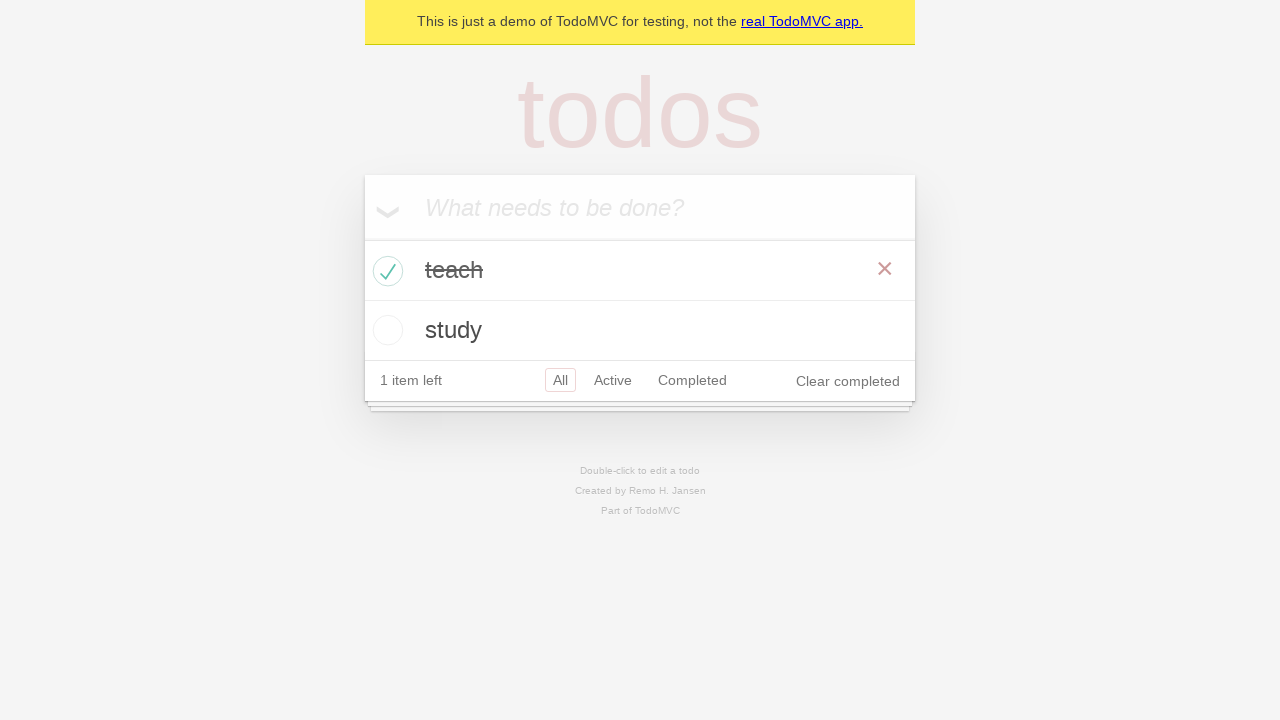

Unchecked the first todo item checkbox to mark it as incomplete at (385, 271) on internal:testid=[data-testid="todo-item"s] >> nth=0 >> internal:role=checkbox
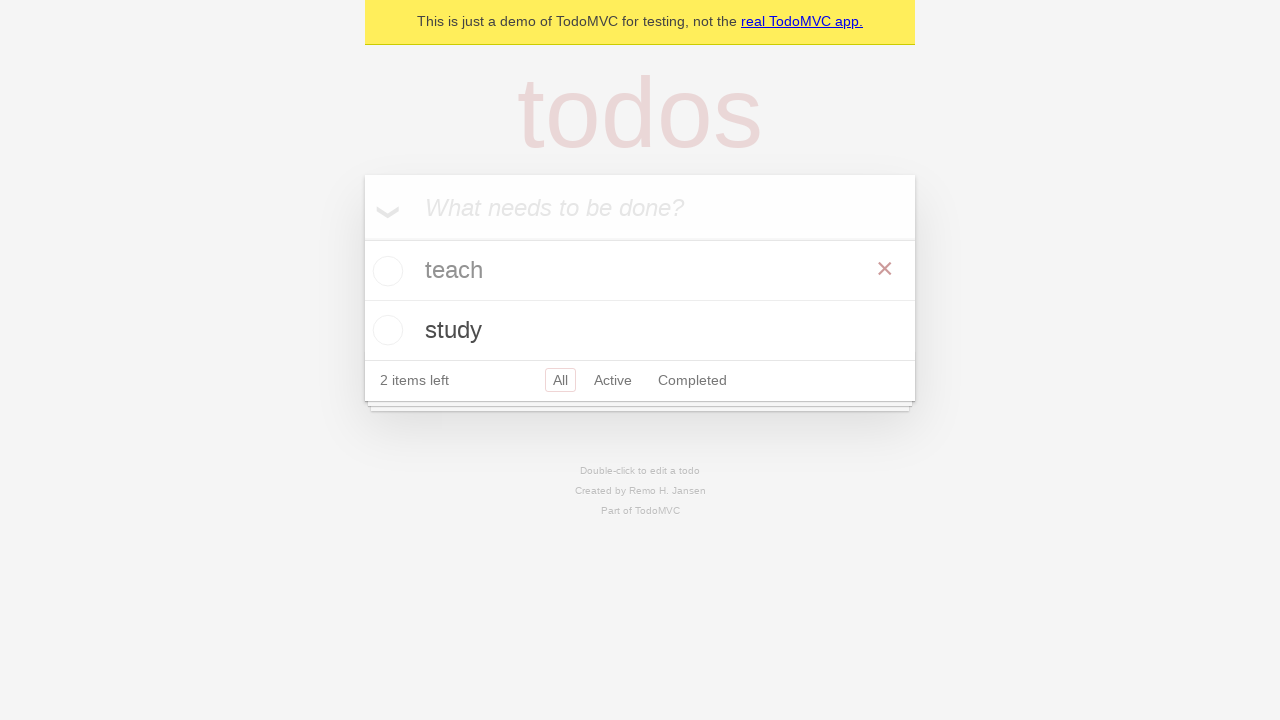

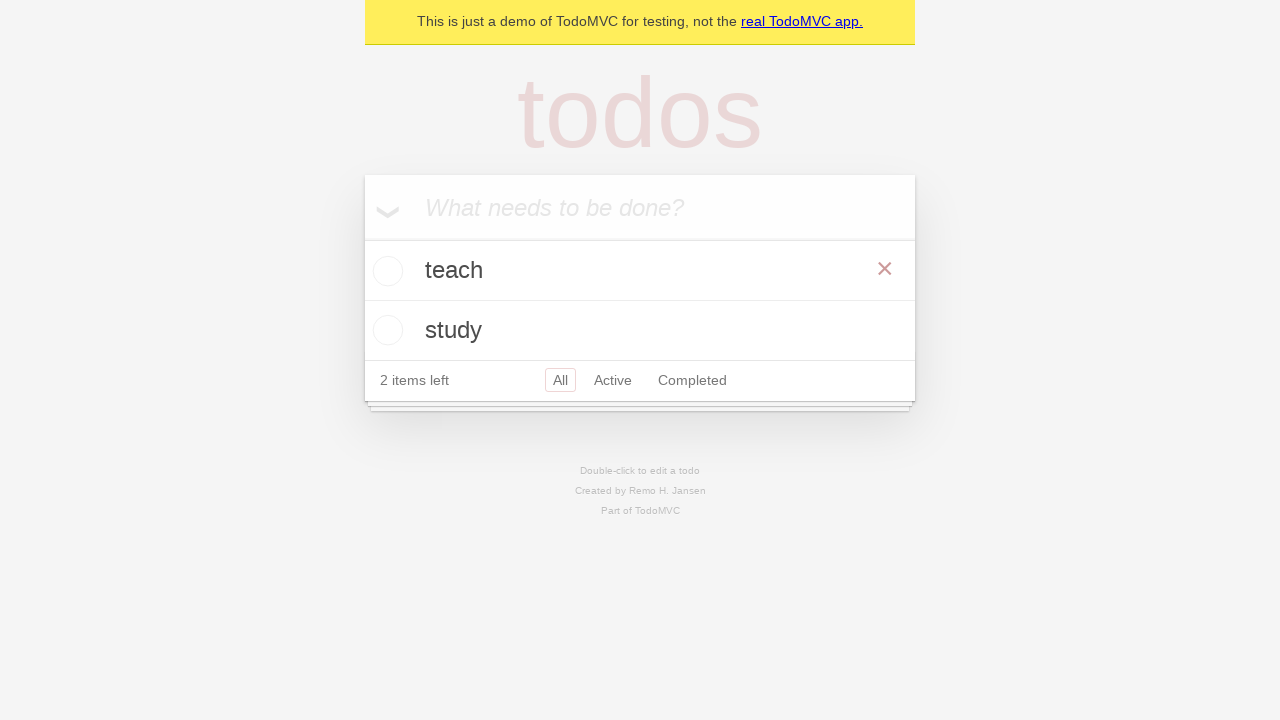